Tests browser navigation buttons (back, forward, refresh) by navigating between saucelabs.com homepage and pricing page, verifying URLs after each navigation action.

Starting URL: https://saucelabs.com/

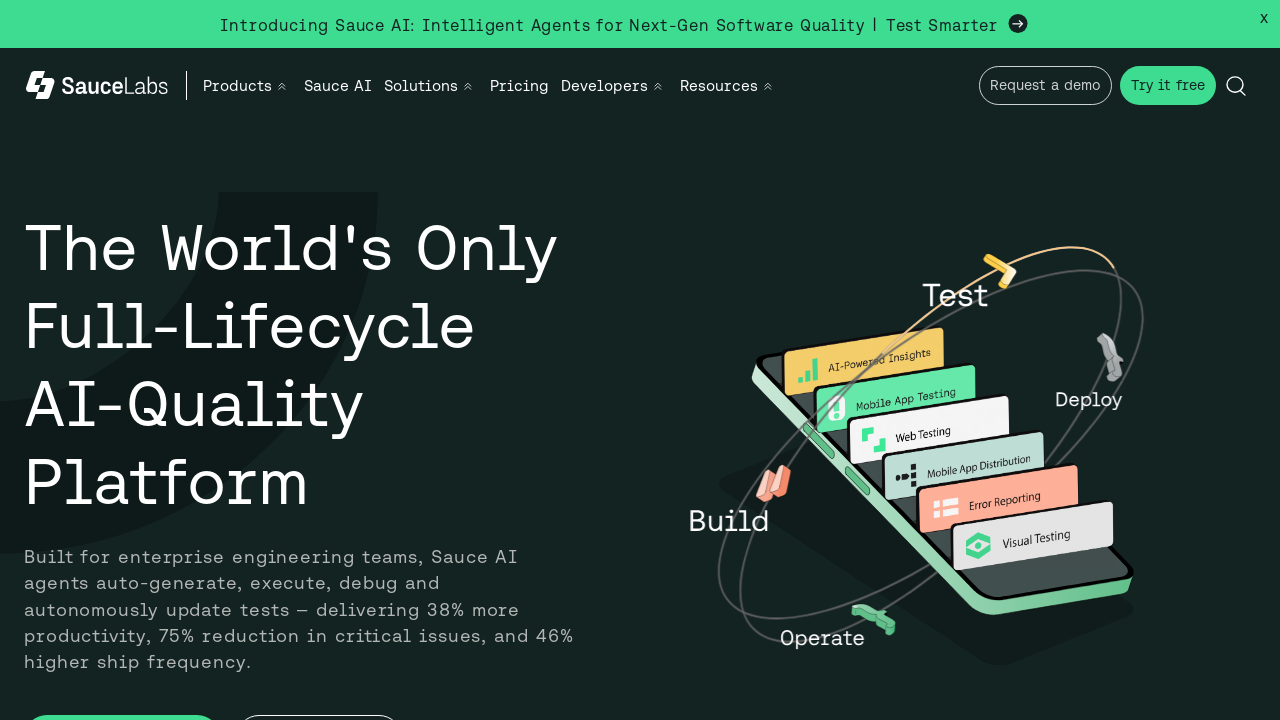

Navigated to Sauce Labs pricing page
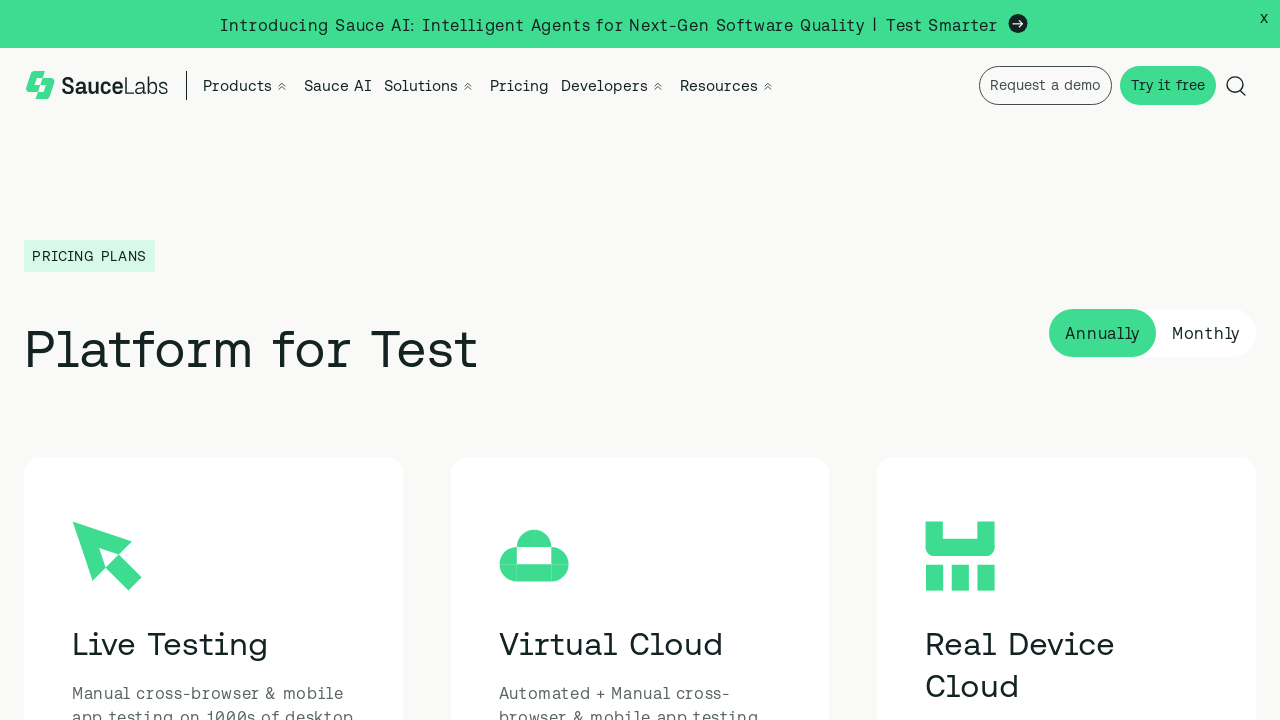

Clicked browser back button to return to homepage
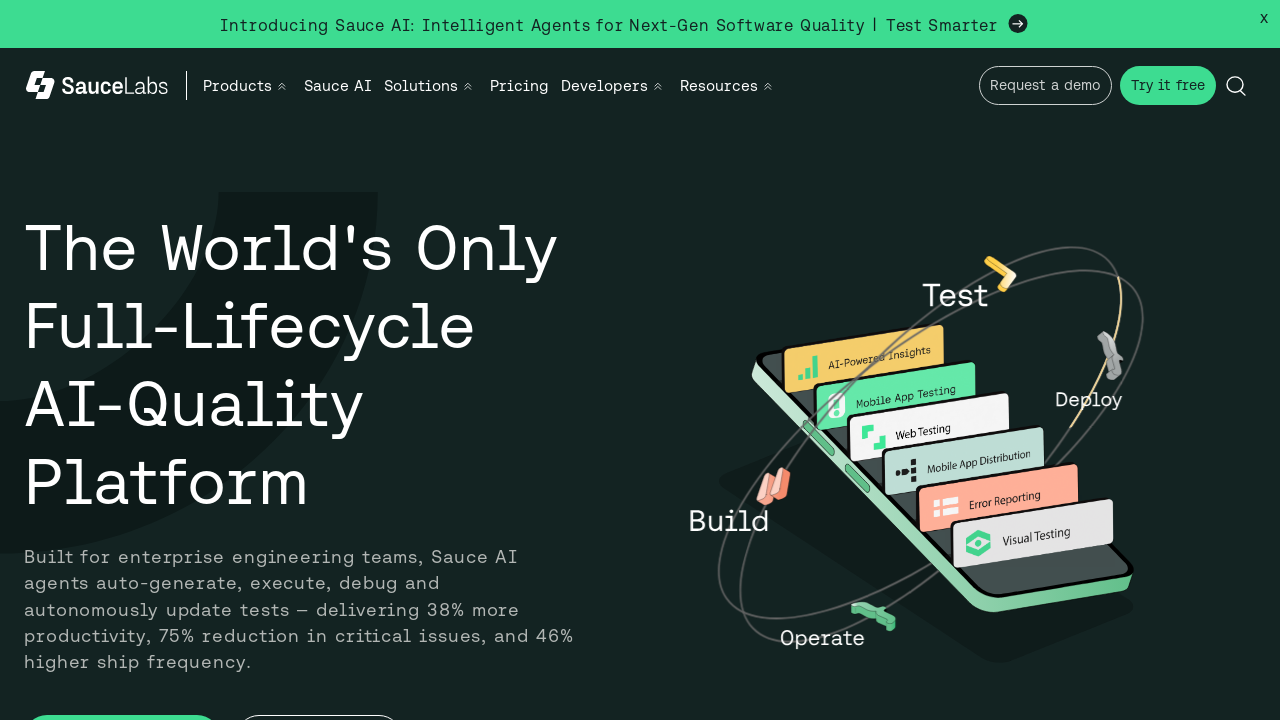

Verified navigation back to Sauce Labs homepage
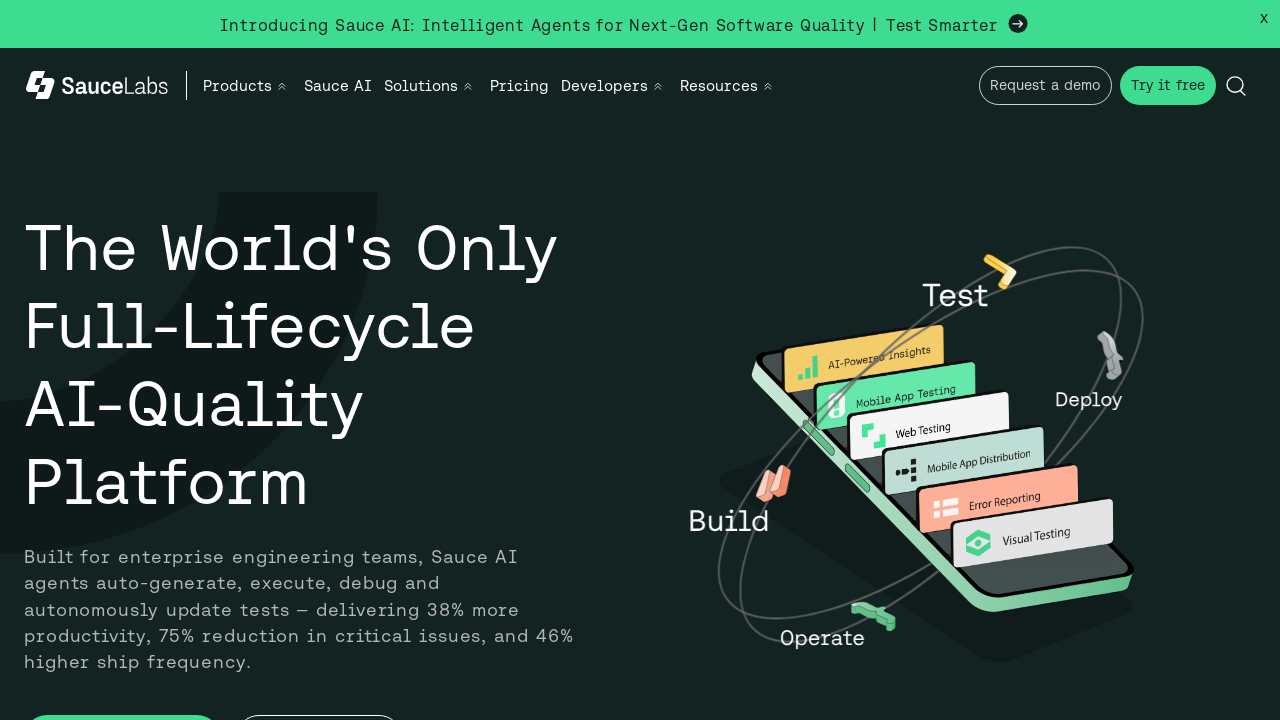

Clicked browser forward button to return to pricing page
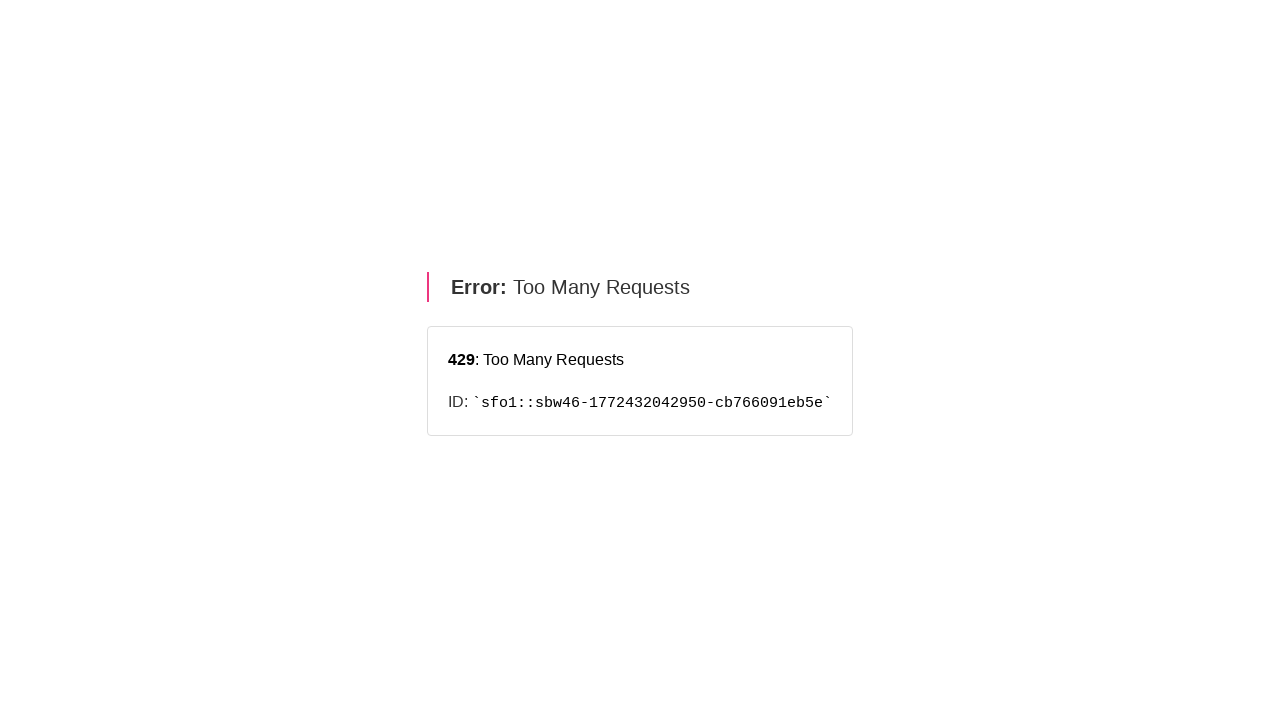

Refreshed the pricing page
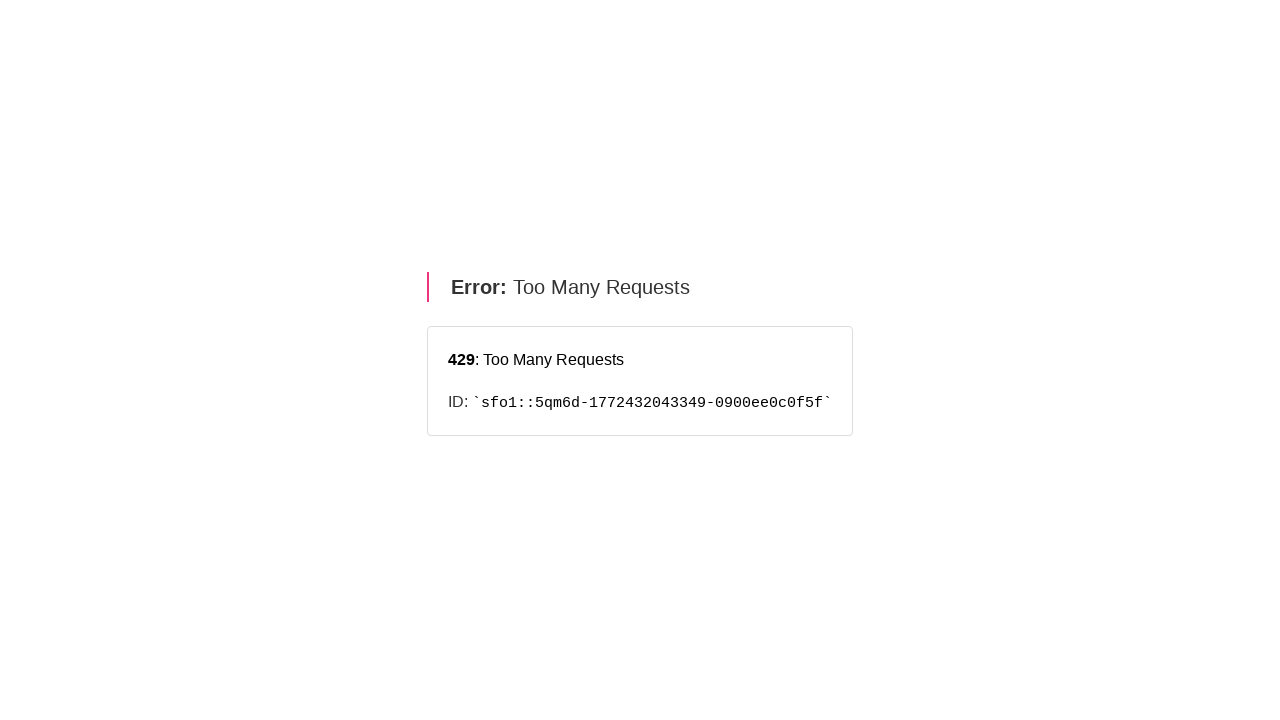

Verified page is still on Sauce Labs pricing page after refresh
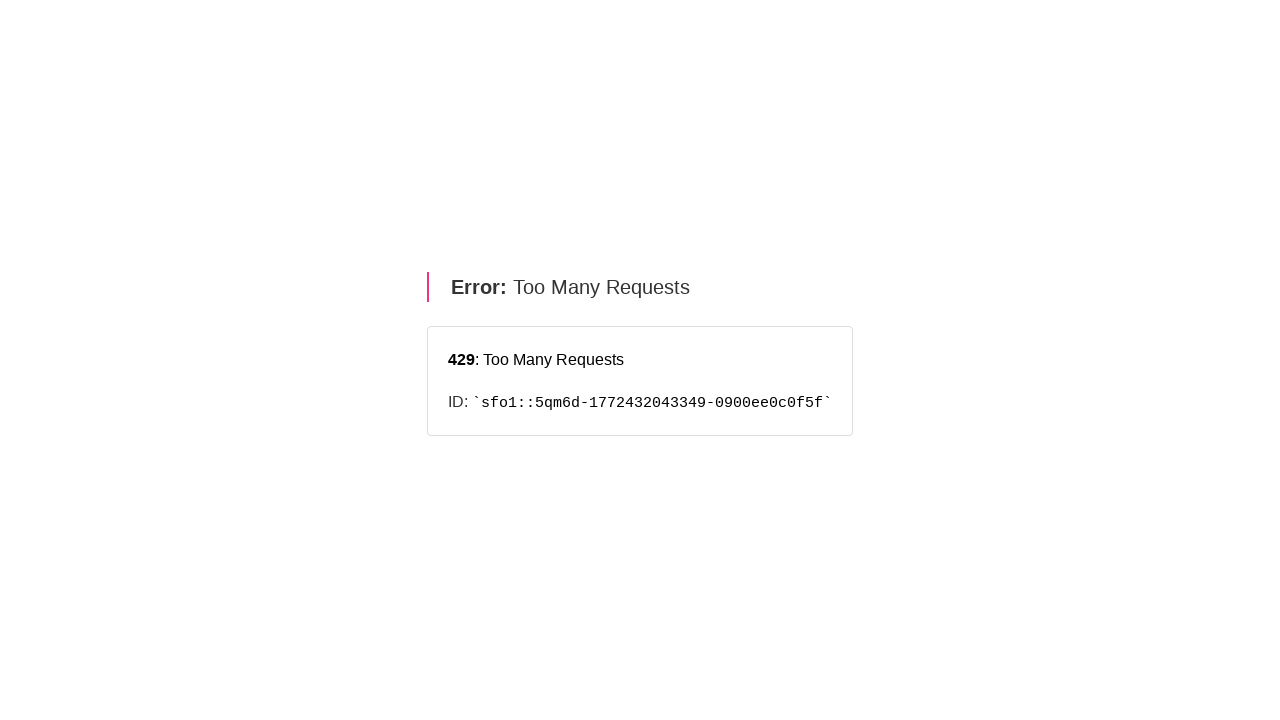

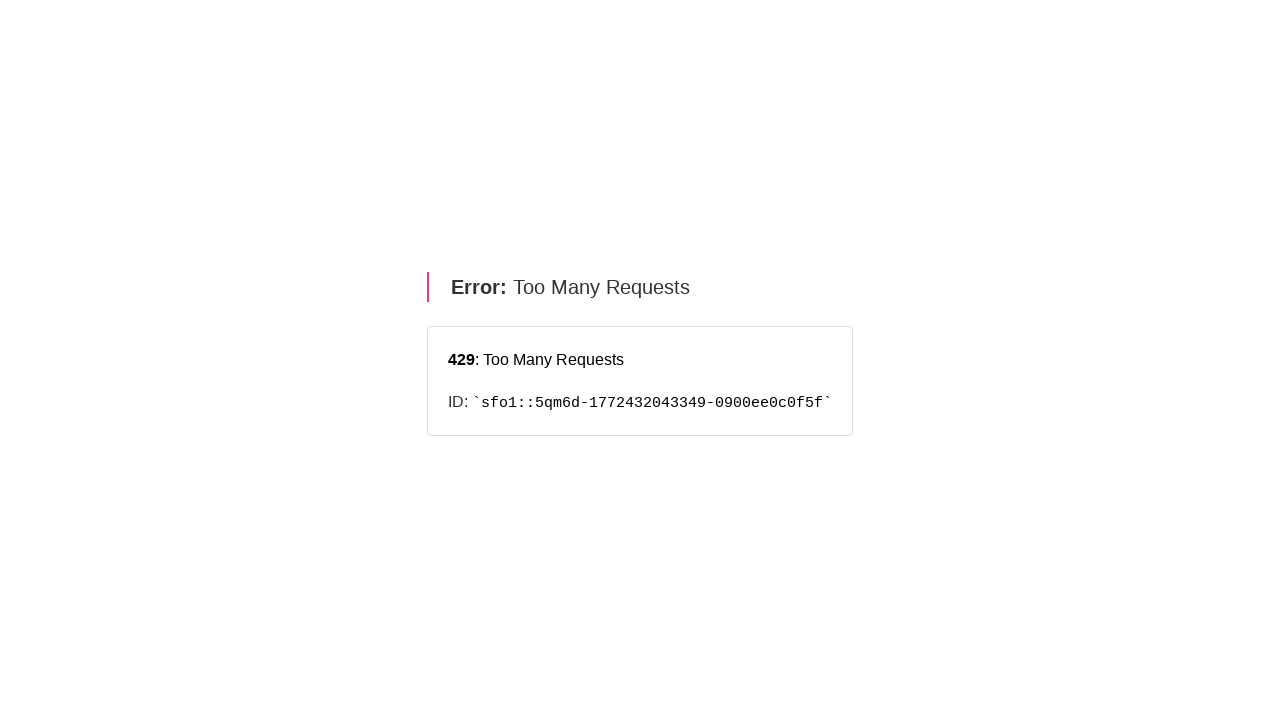